Tests handling of new browser tabs by clicking a link inside an iframe that opens a new tab, then interacting with a button on the newly opened page.

Starting URL: https://www.w3schools.com/tags/tryit.asp?filename=tryhtml_link_target

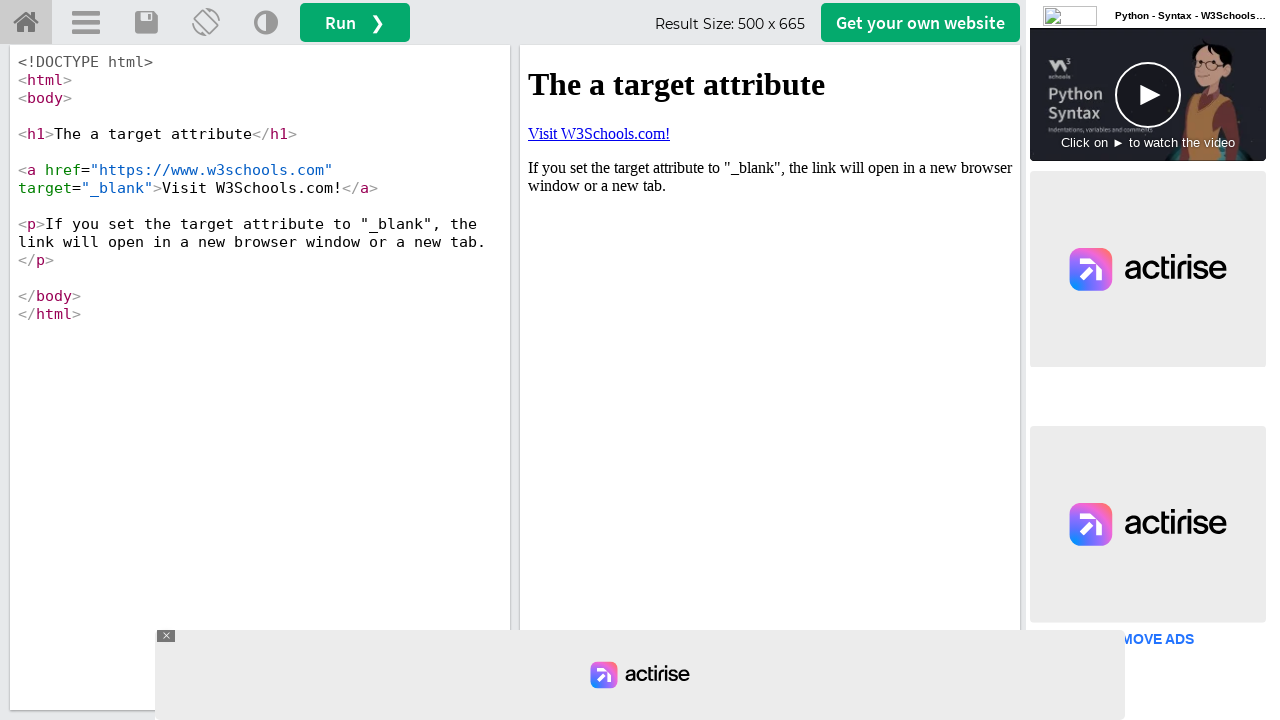

Retrieved iframe element with name 'iframeResult'
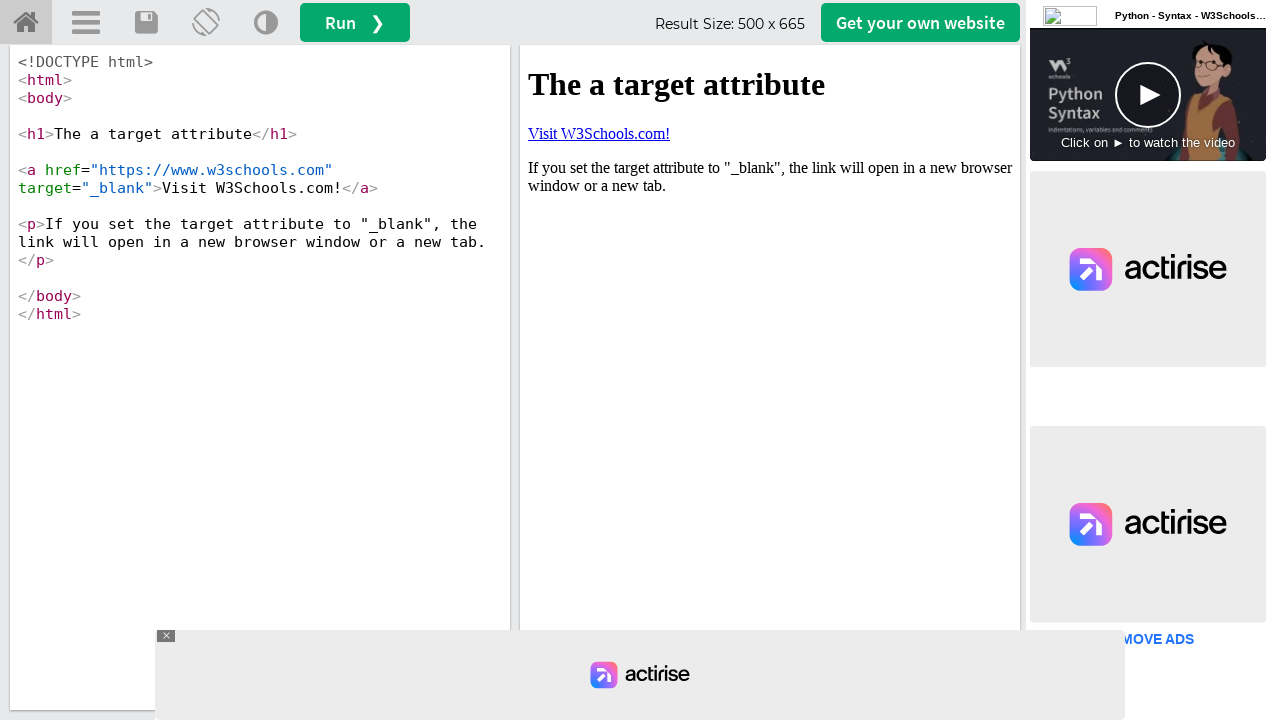

Clicked link 'Visit W3Schools.com!' inside iframe to open new tab at (599, 133) on xpath=//html/body/a[text()='Visit W3Schools.com!']
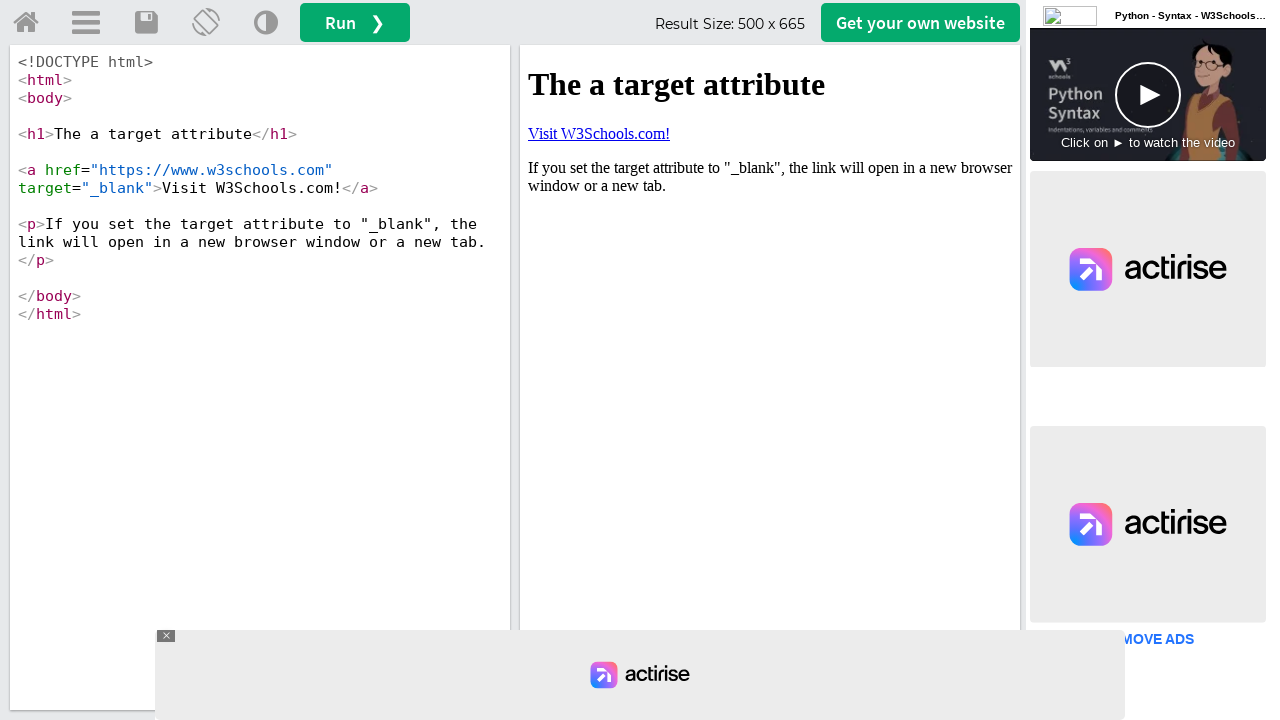

Retrieved newly opened page from context
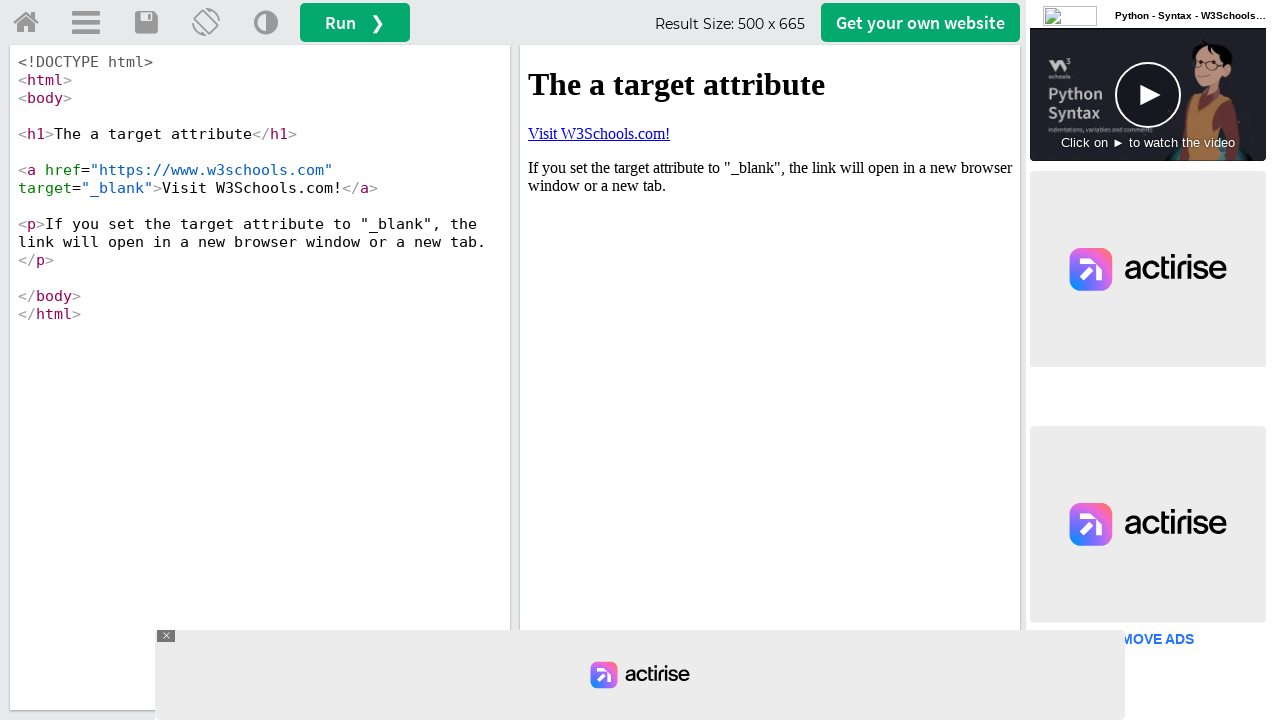

Waited for new page to finish loading
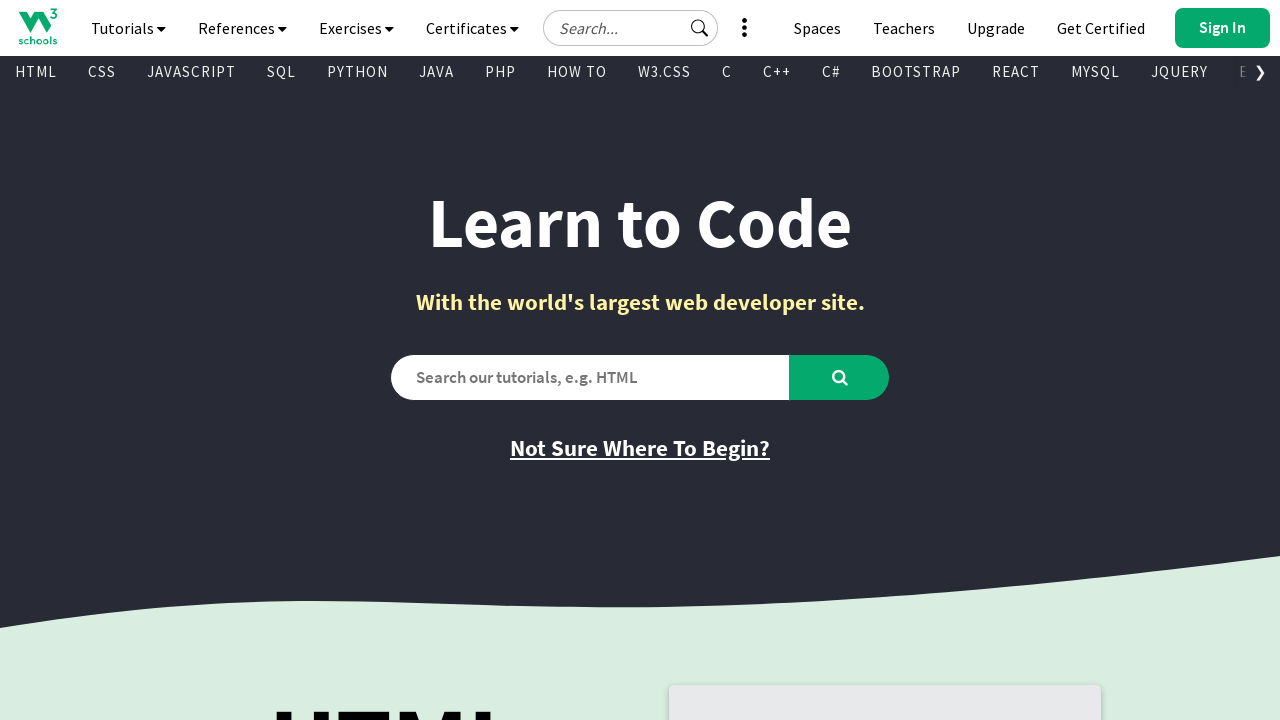

Clicked 'Certificates' button on new page at (472, 28) on internal:role=button[name="Certificates"i]
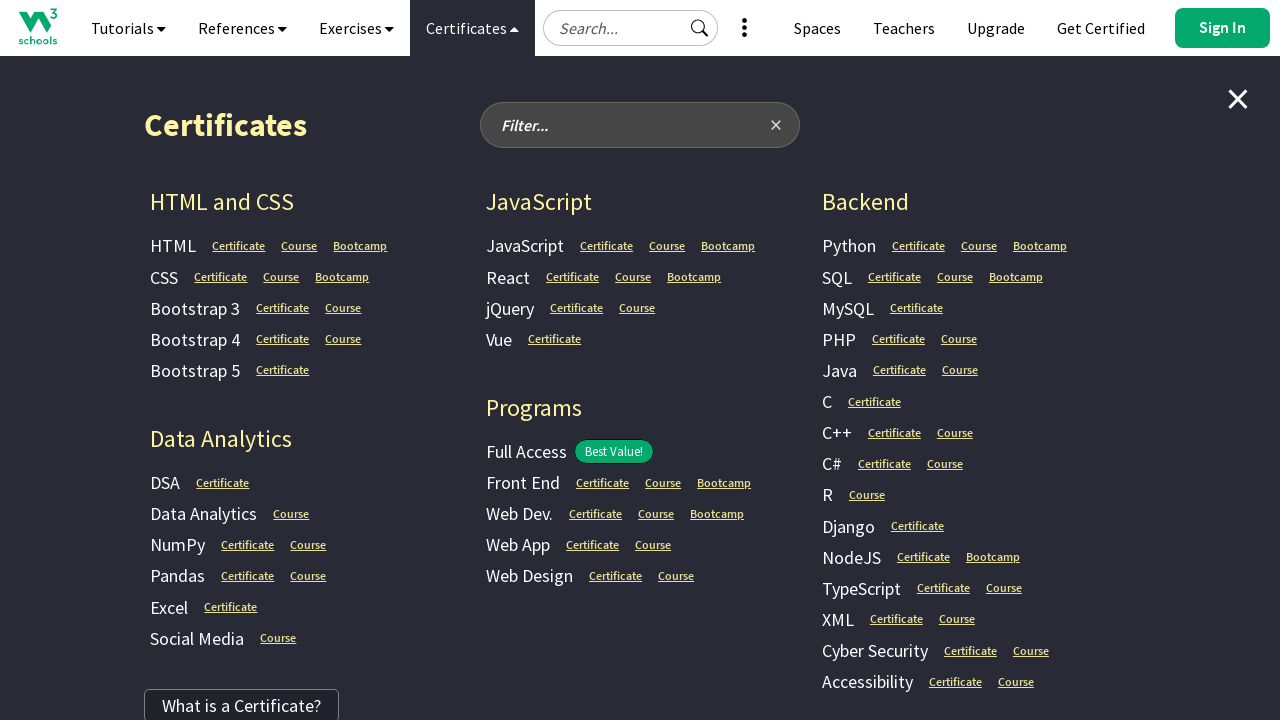

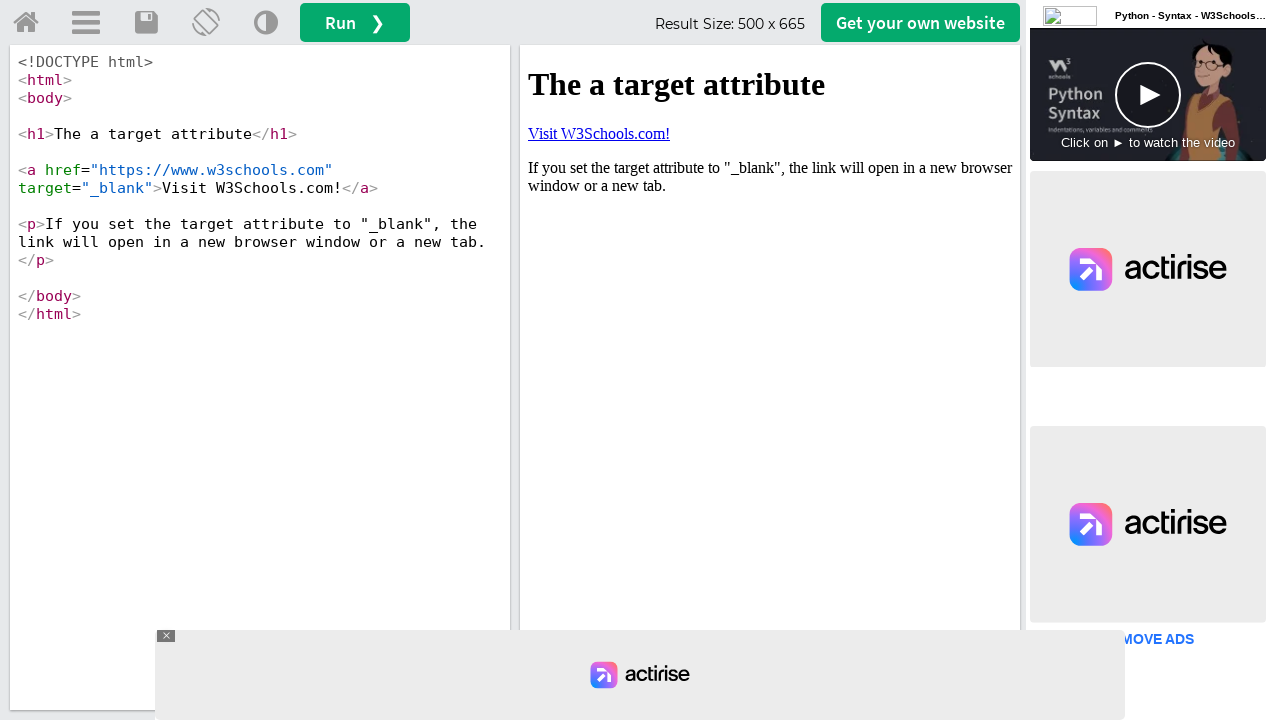